Tests form submission by filling in name, email, current address, and permanent address fields, then clicking submit

Starting URL: https://demoqa.com/text-box

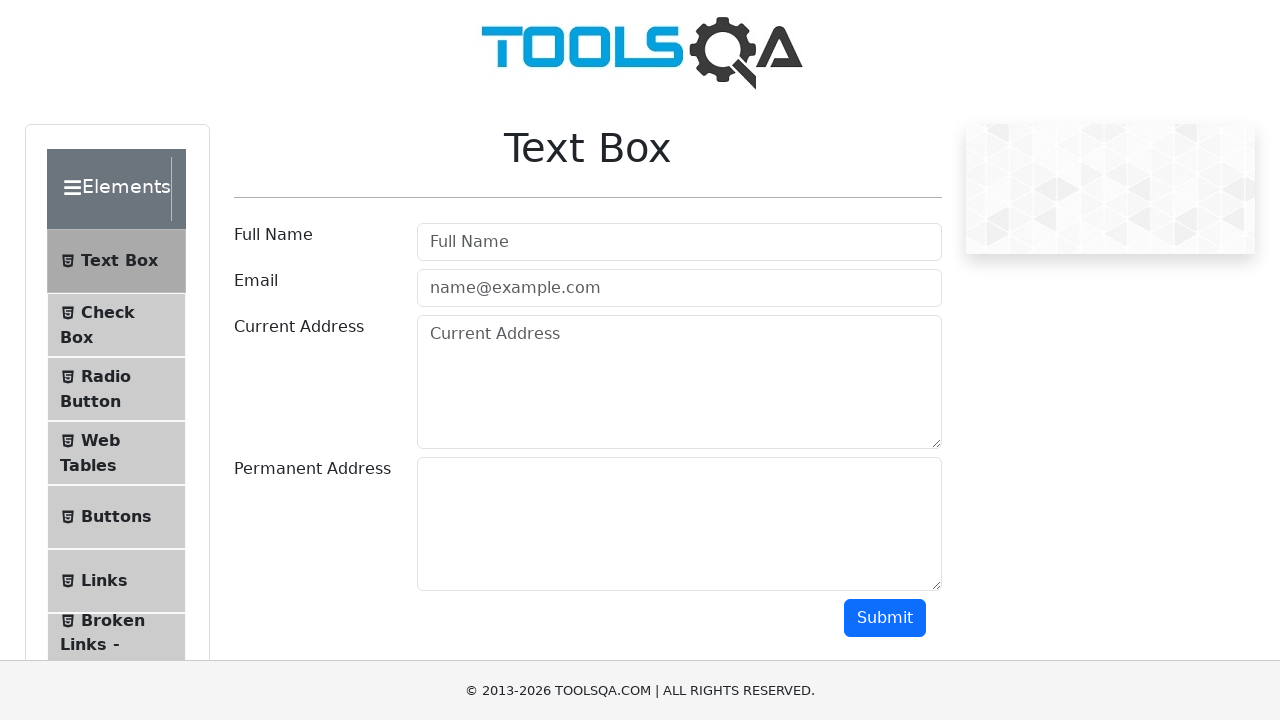

Filled name field with 'shondi Akter' on #userName
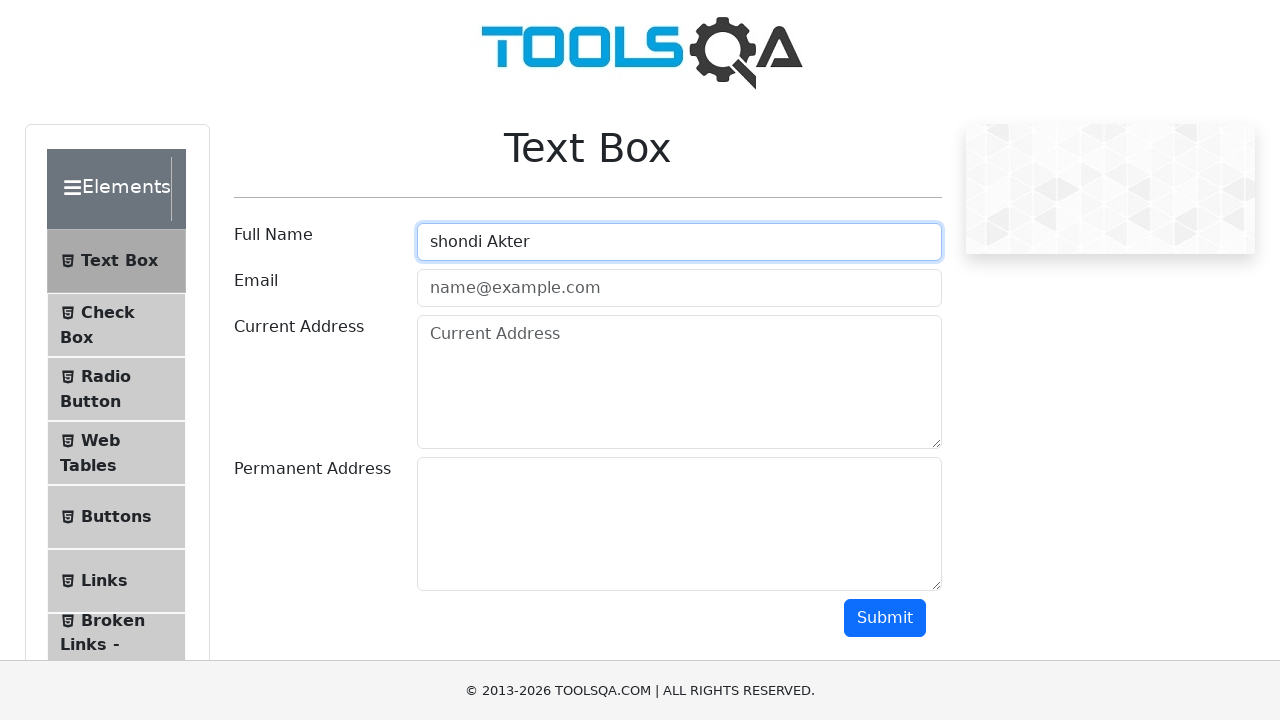

Filled email field with 'shondi@test.com' on #userEmail
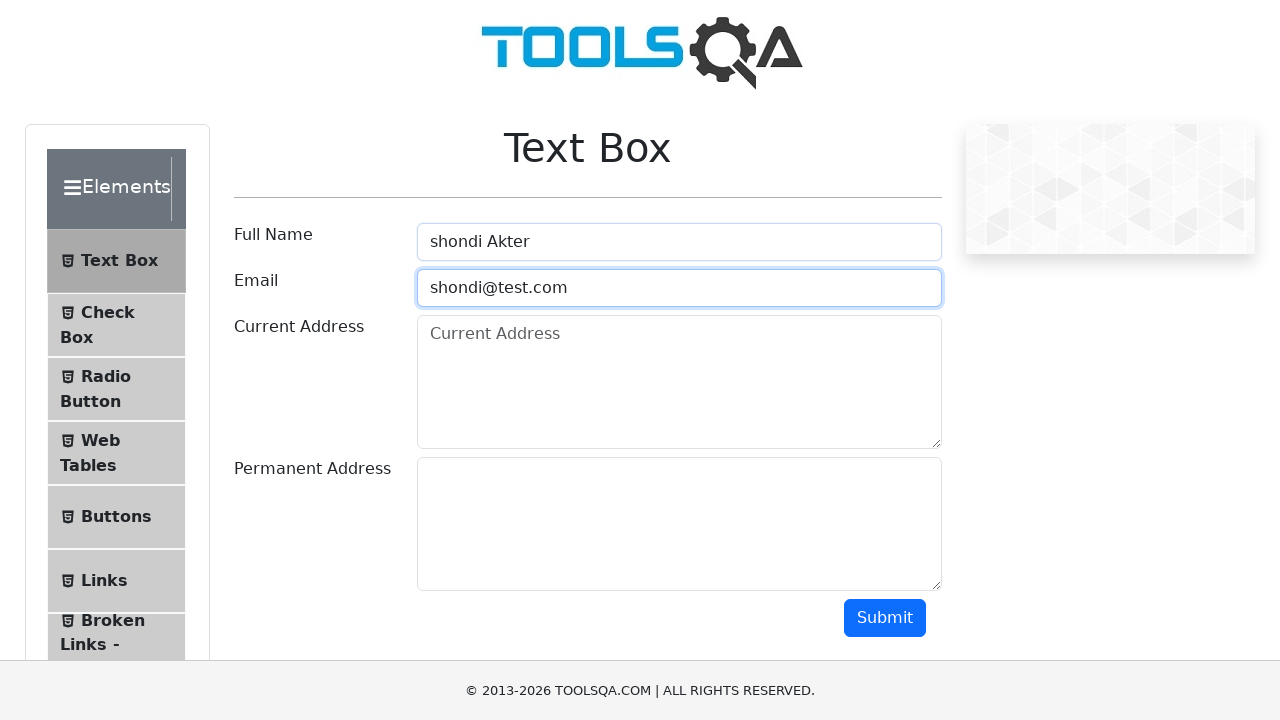

Filled current address field with 'Dhaka, Bangladesh' on #currentAddress
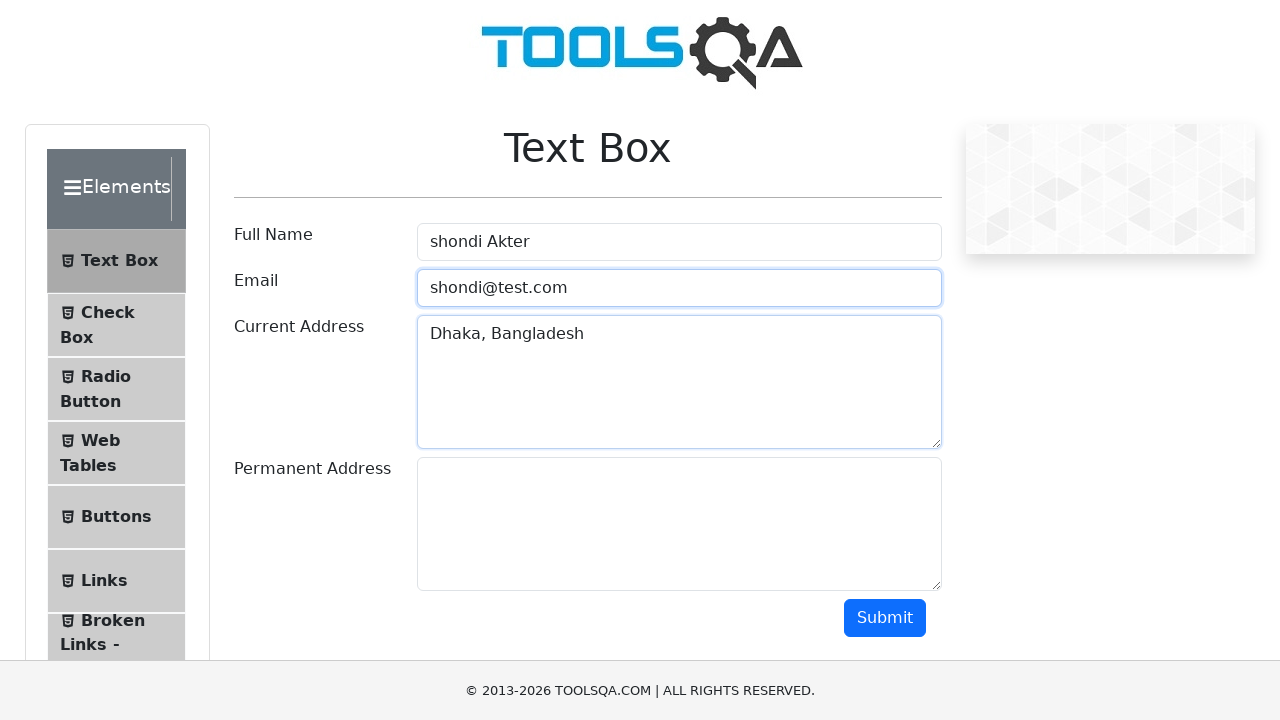

Filled permanent address field with 'Dhaka, Bangladesh' on #permanentAddress
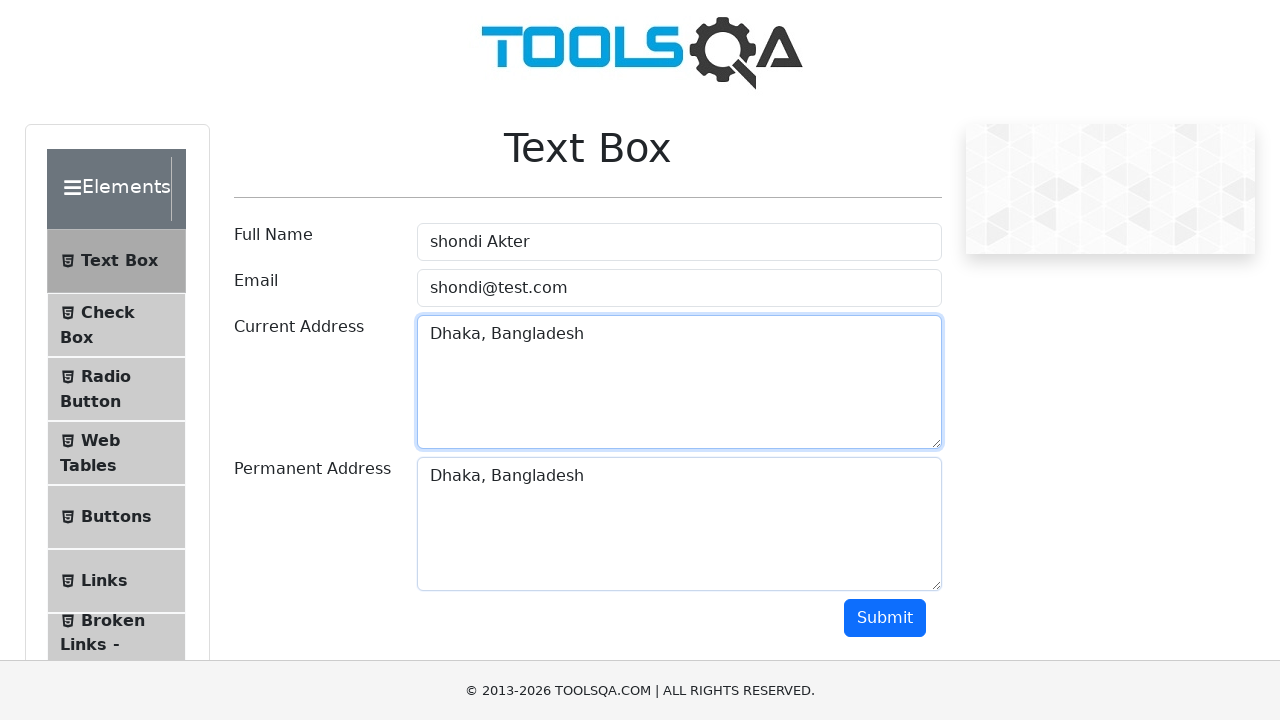

Clicked submit button to submit form at (885, 618) on #submit
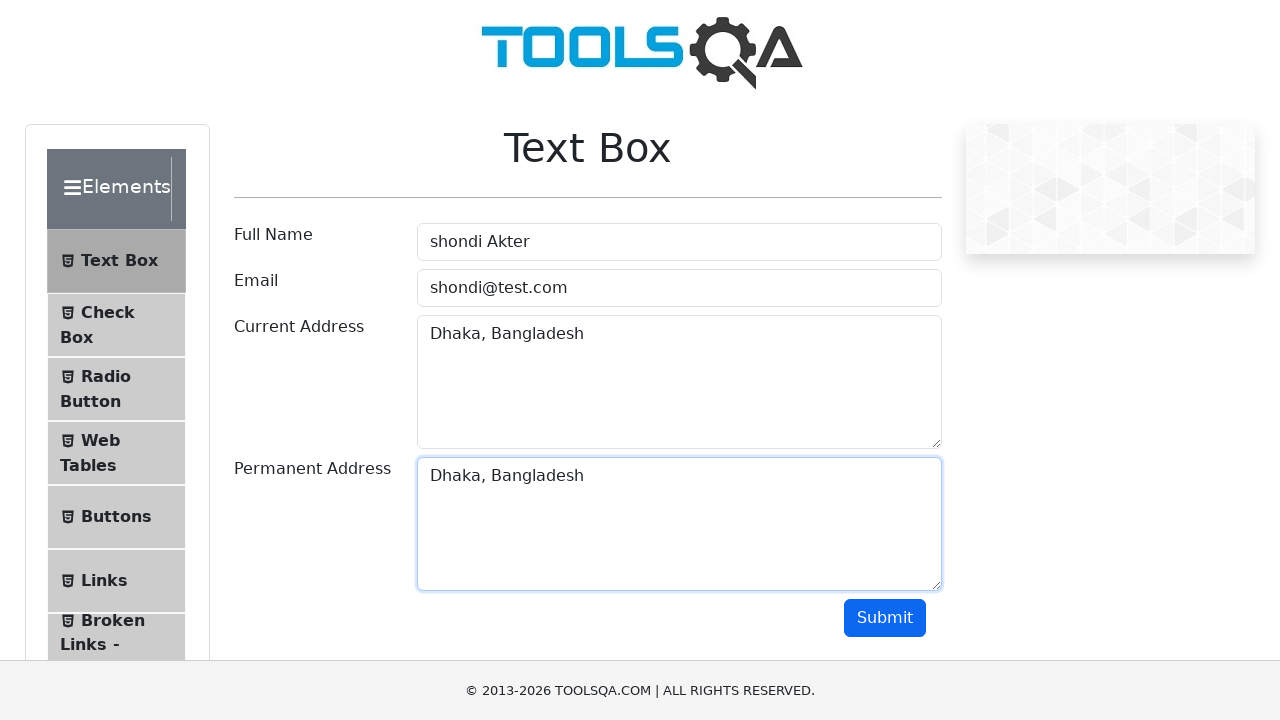

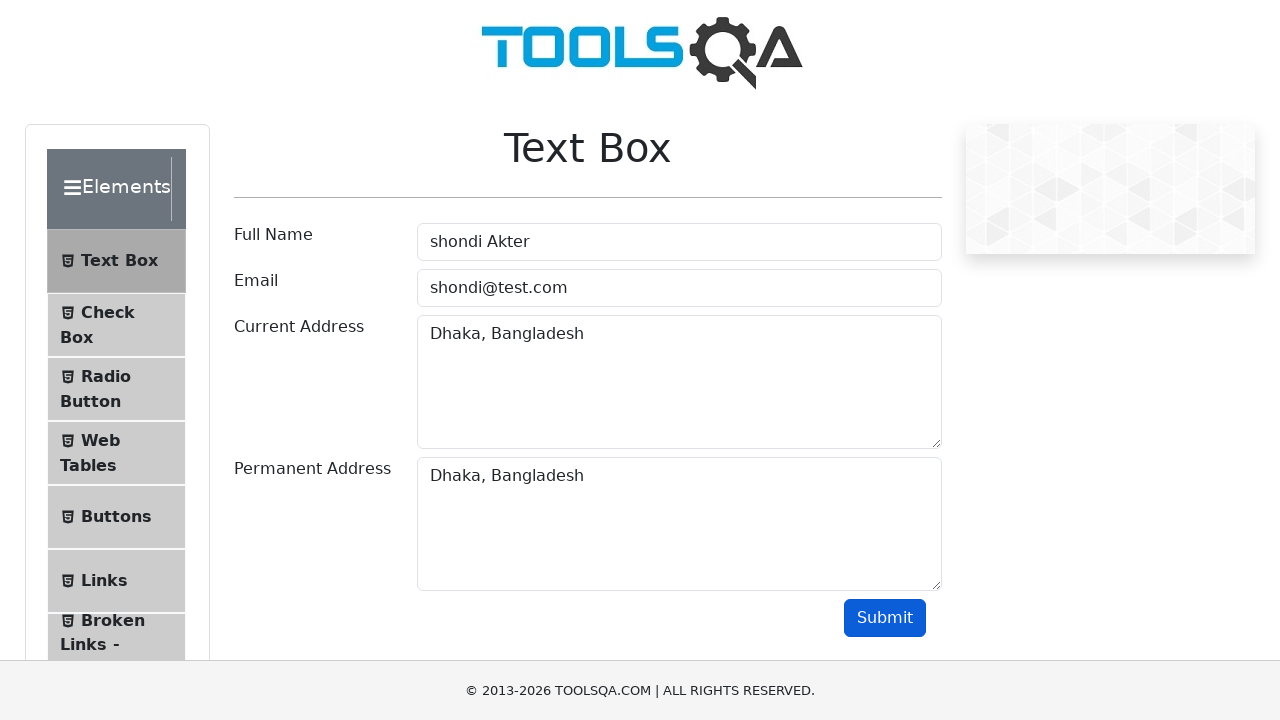